Tests starting a random game by clicking either the Quick Game or Full Game button and verifying the game loads successfully or displays an appropriate error message about no images being available.

Starting URL: https://whereami-5kp.pages.dev/

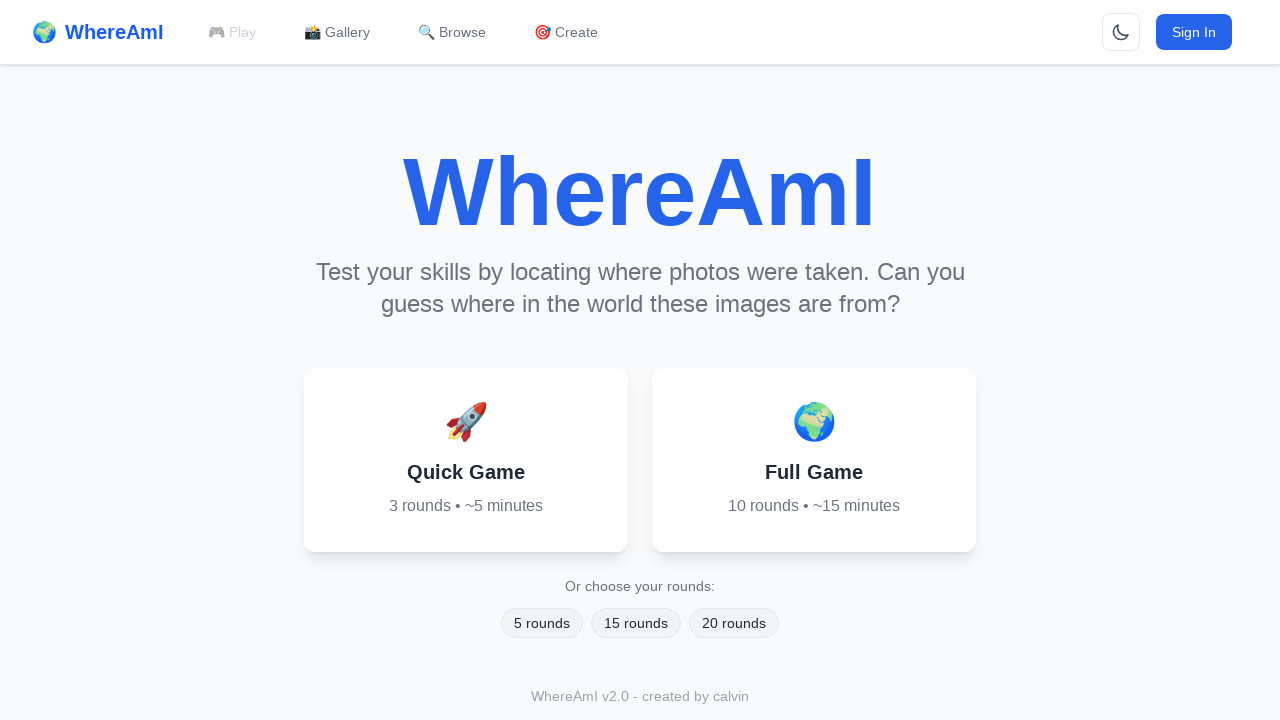

Waited for page to fully load (networkidle)
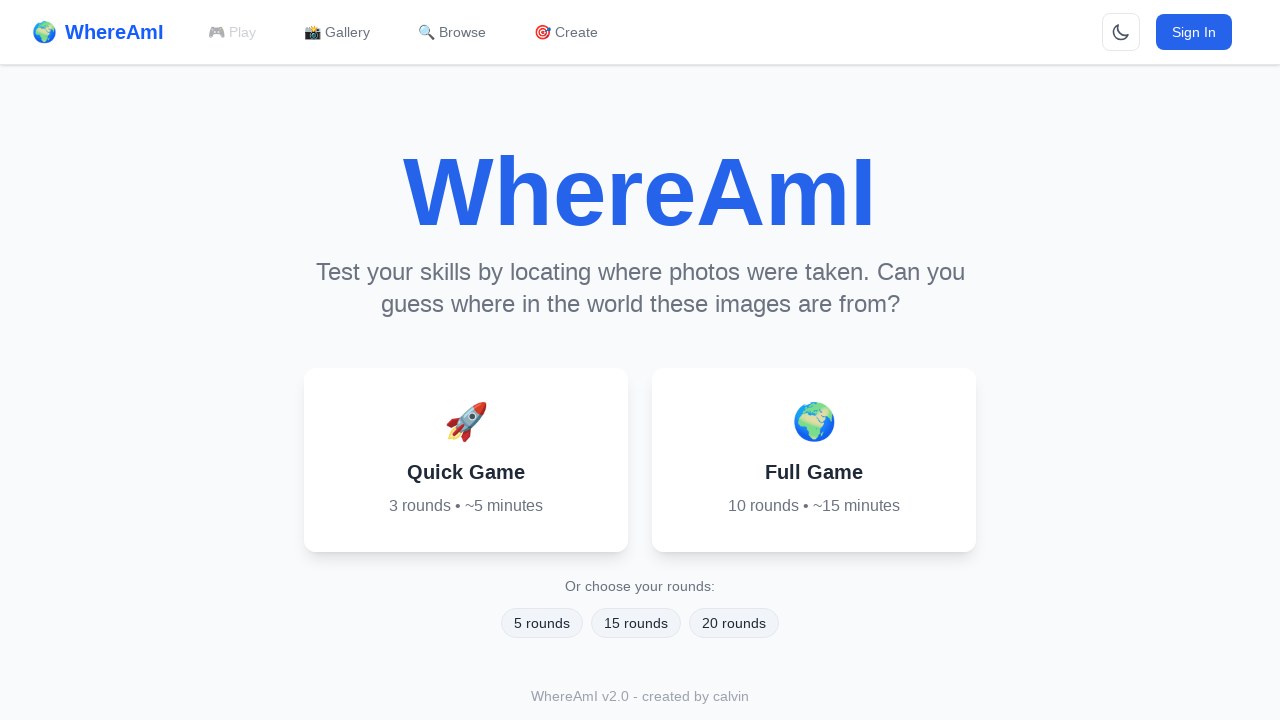

Located Quick Game button
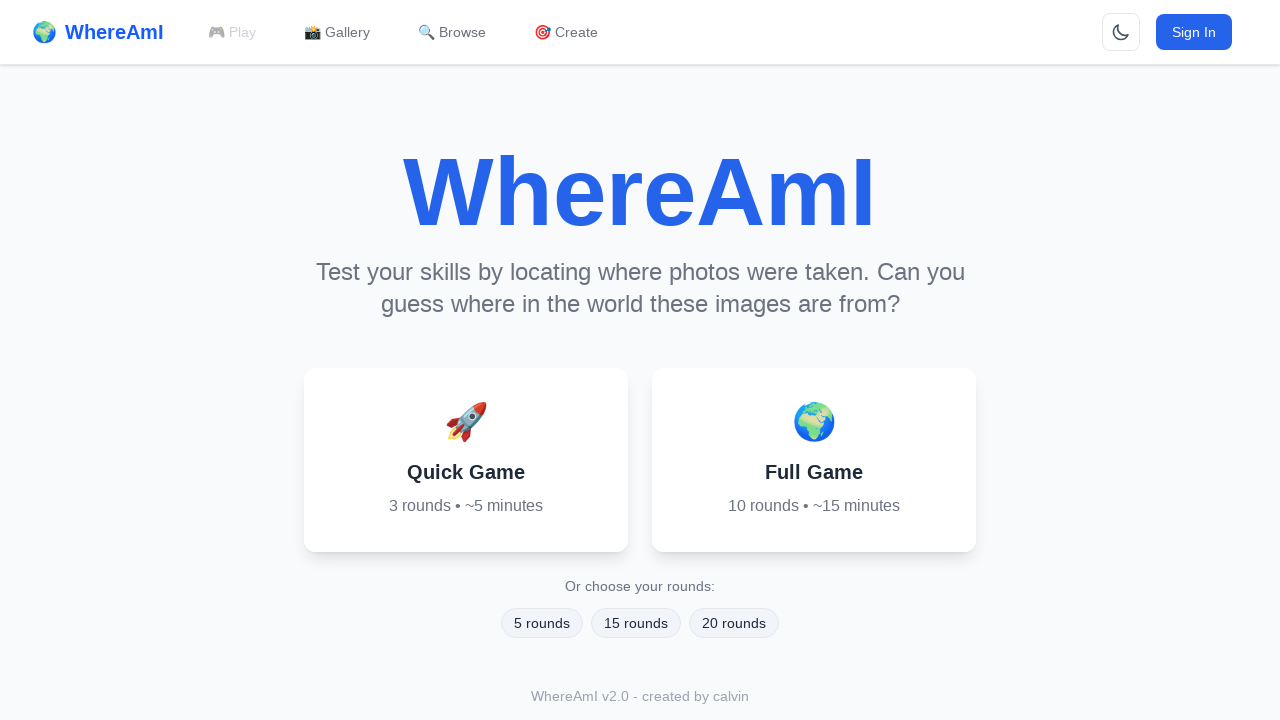

Located Full Game button
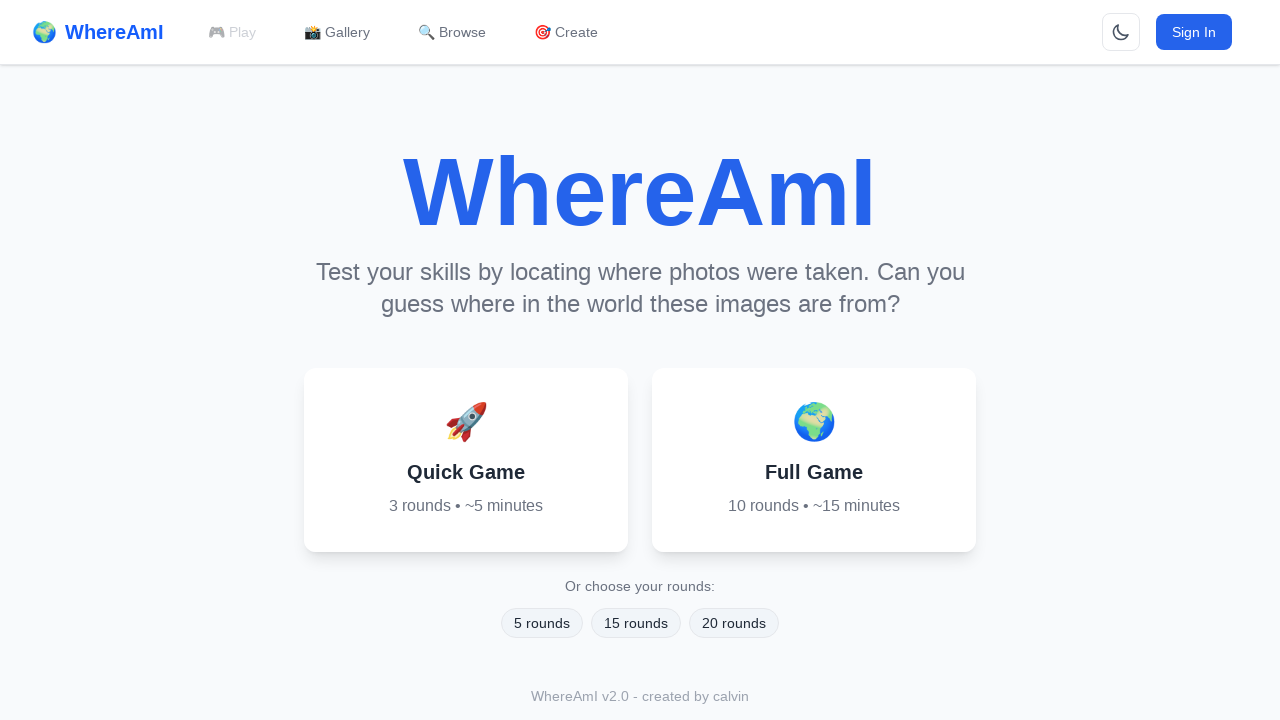

Checked if Quick Game button is visible: True
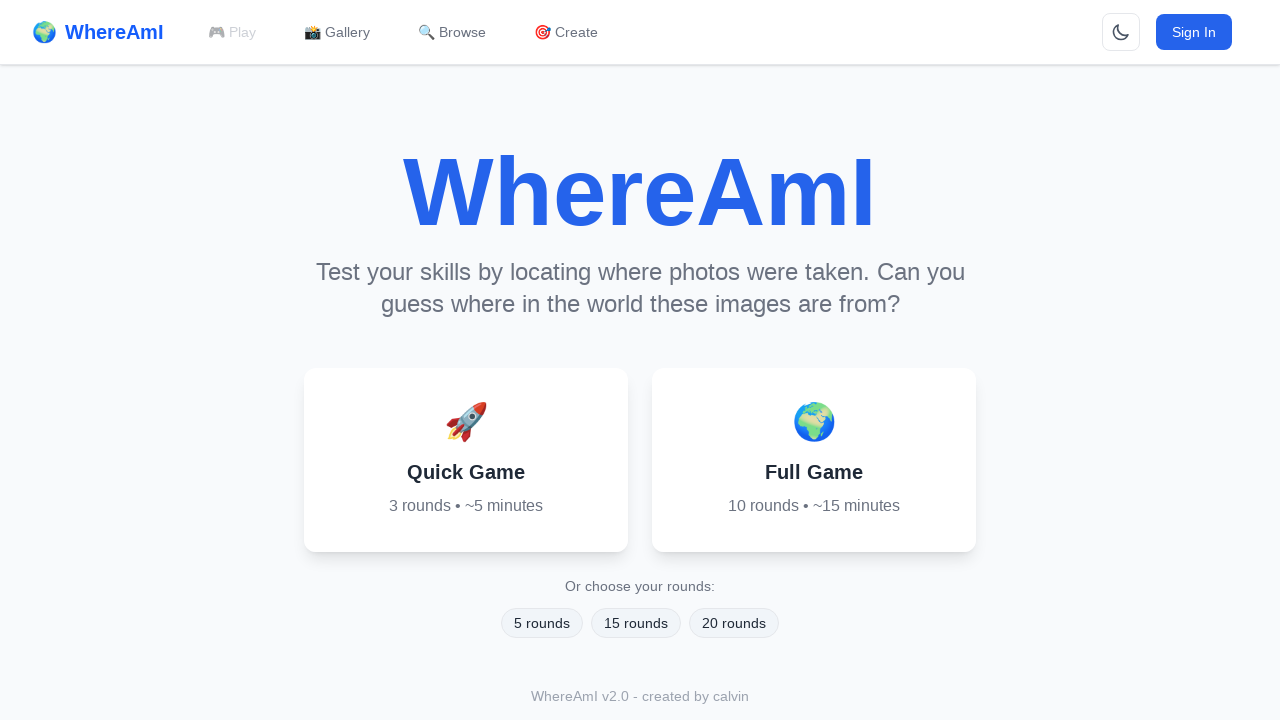

Checked if Full Game button is visible: True
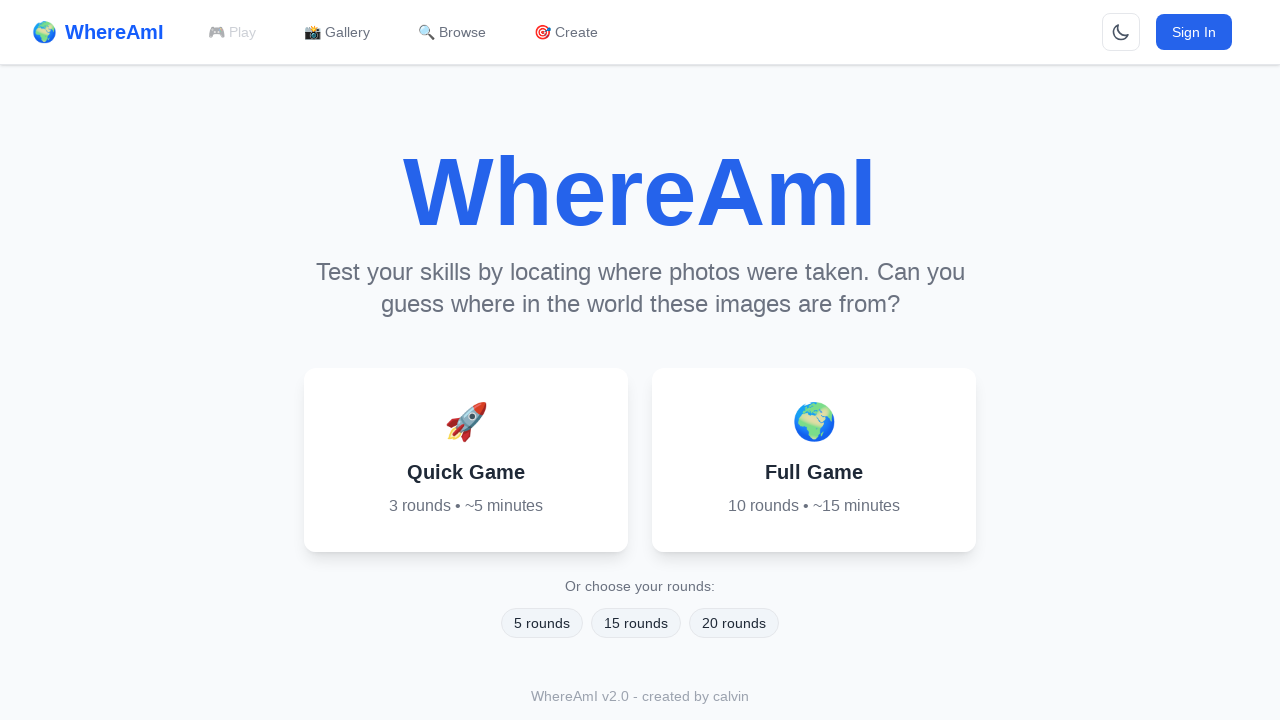

Clicked Quick Game button to start random game at (466, 460) on button >> internal:has-text="Quick Game"i
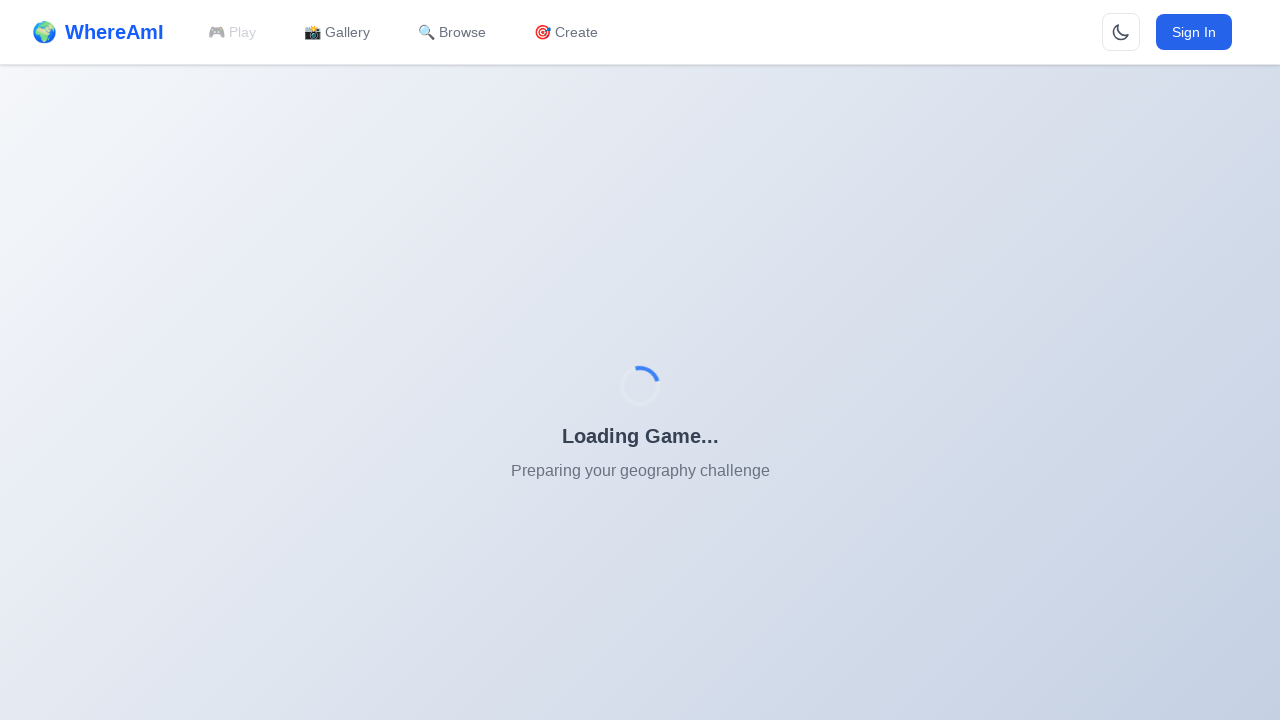

Waited 3 seconds for game to initialize
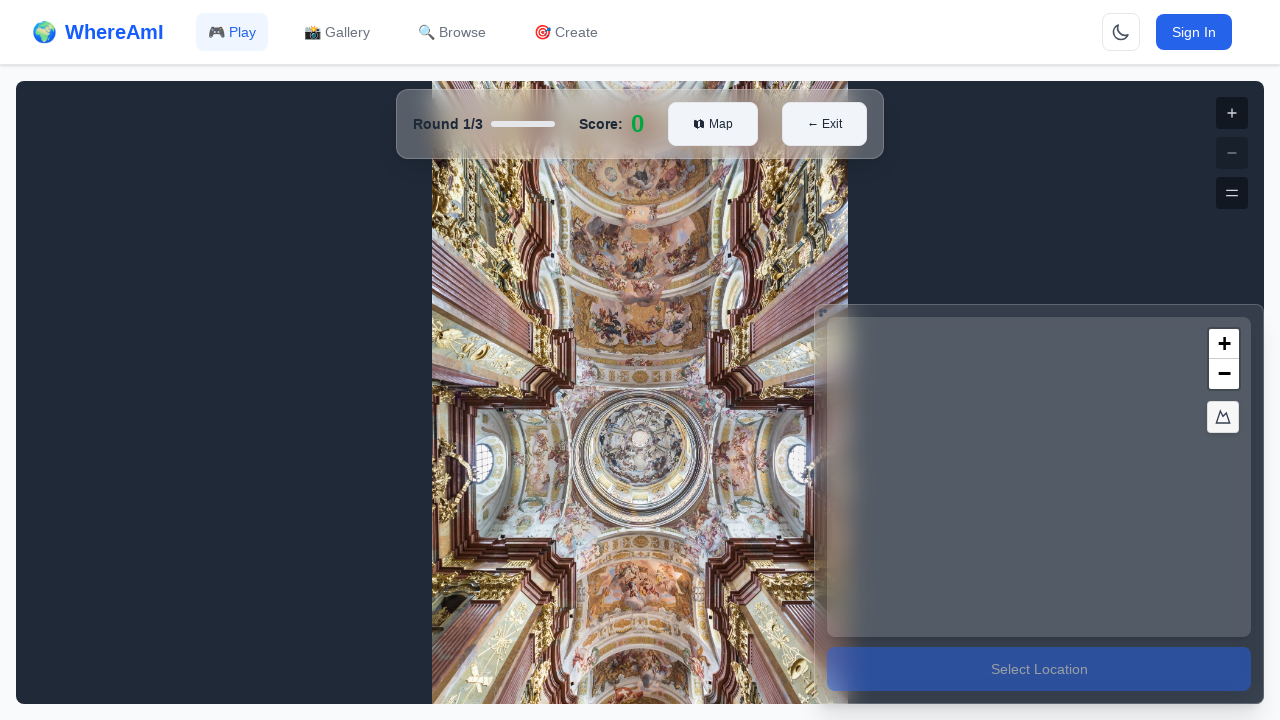

Located error message selector for 'No public images available'
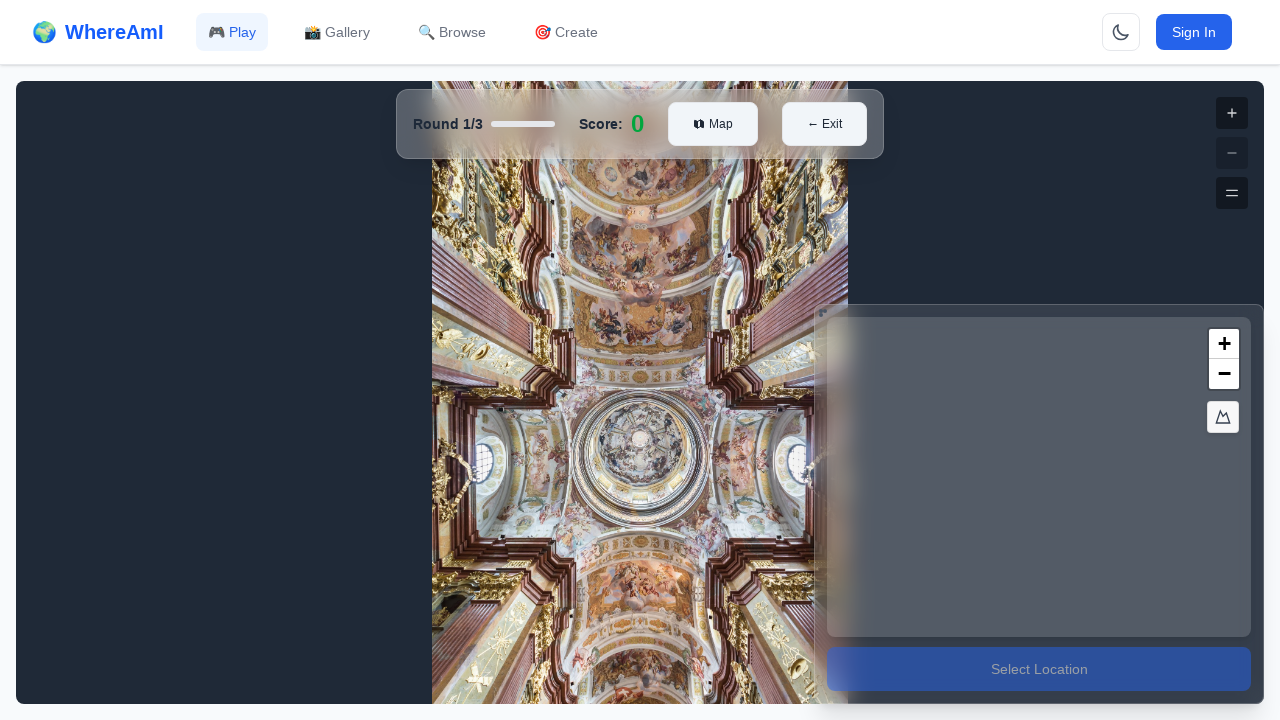

Located error message selector for 'Upload some images first'
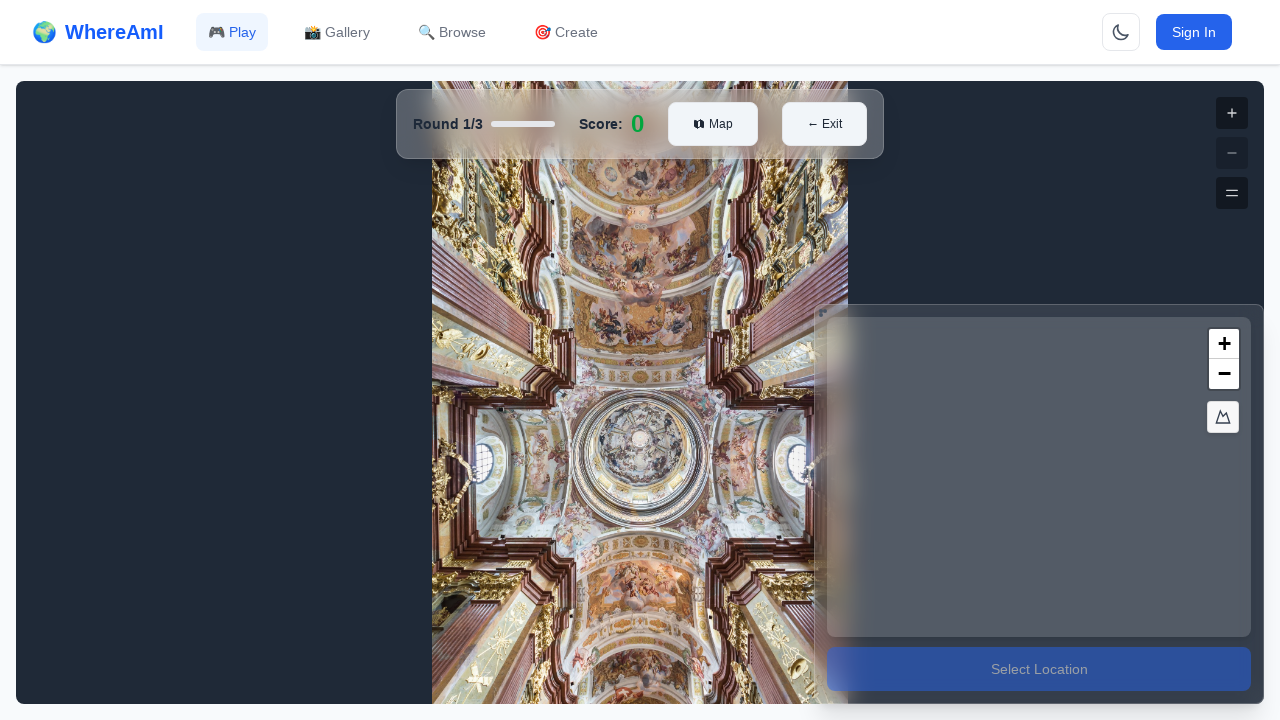

Located error message selector for 'Failed to fetch random images'
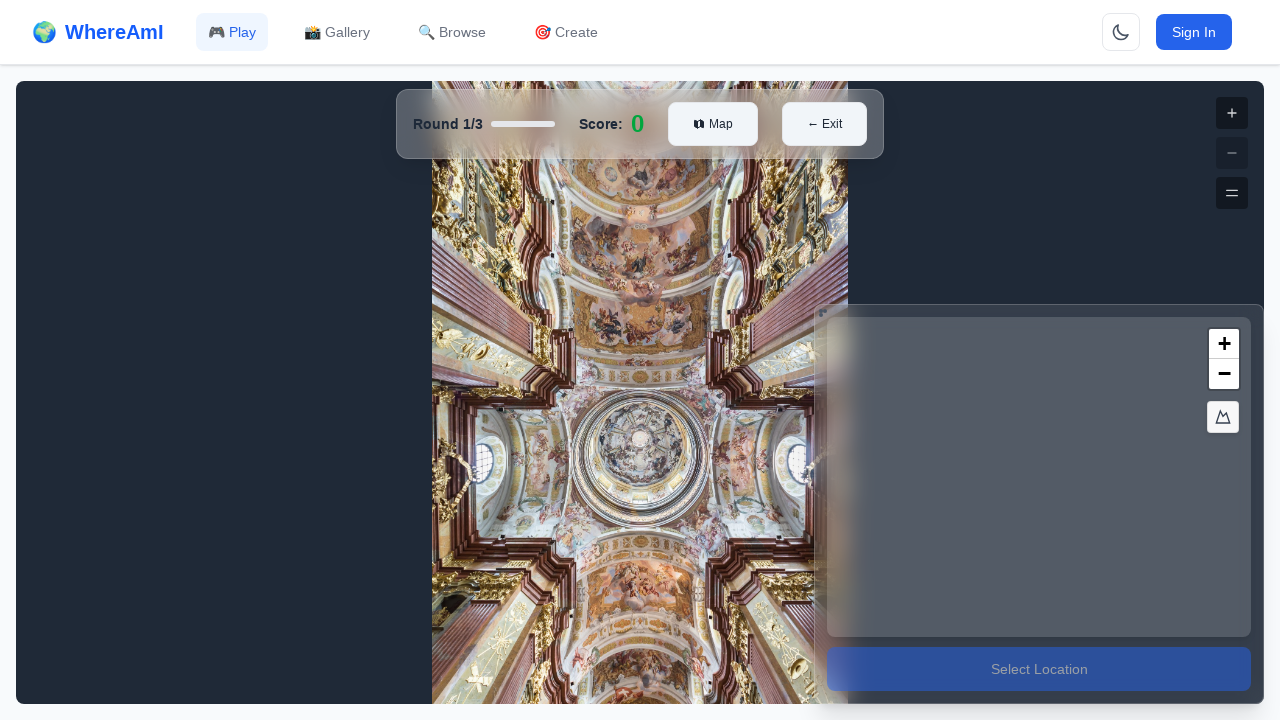

Checked for error messages: False
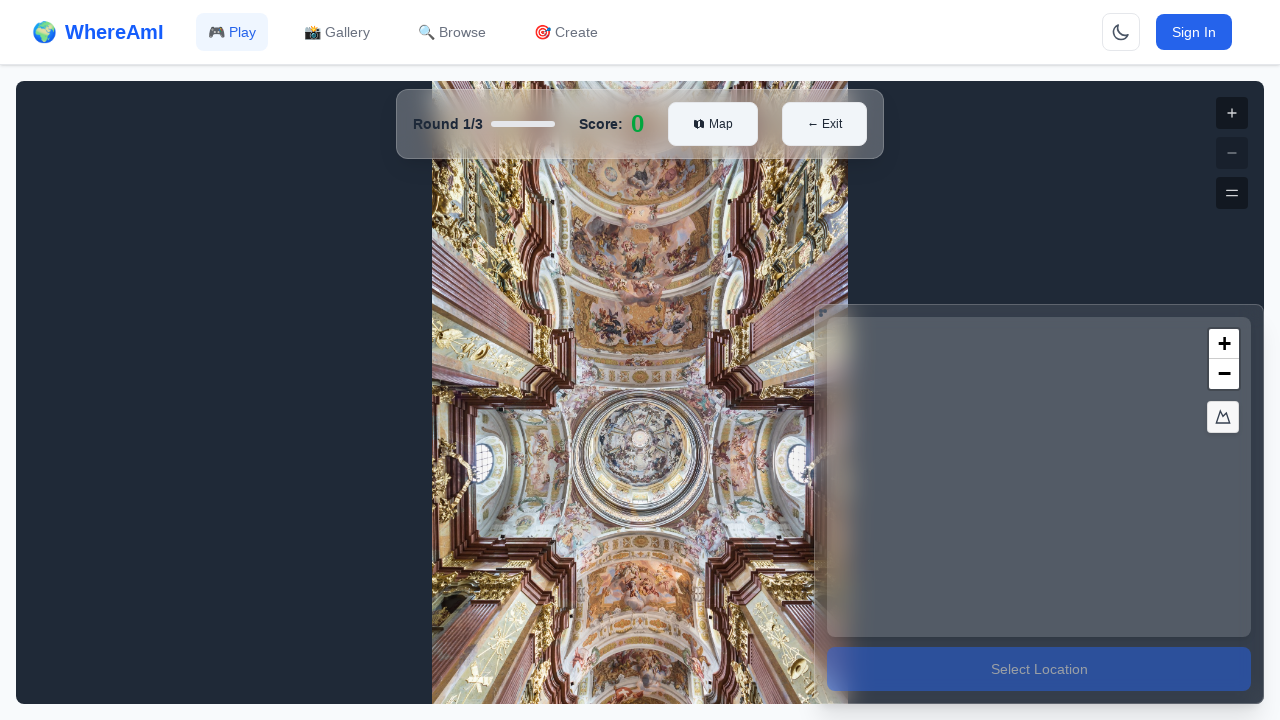

Located game round indicator selector
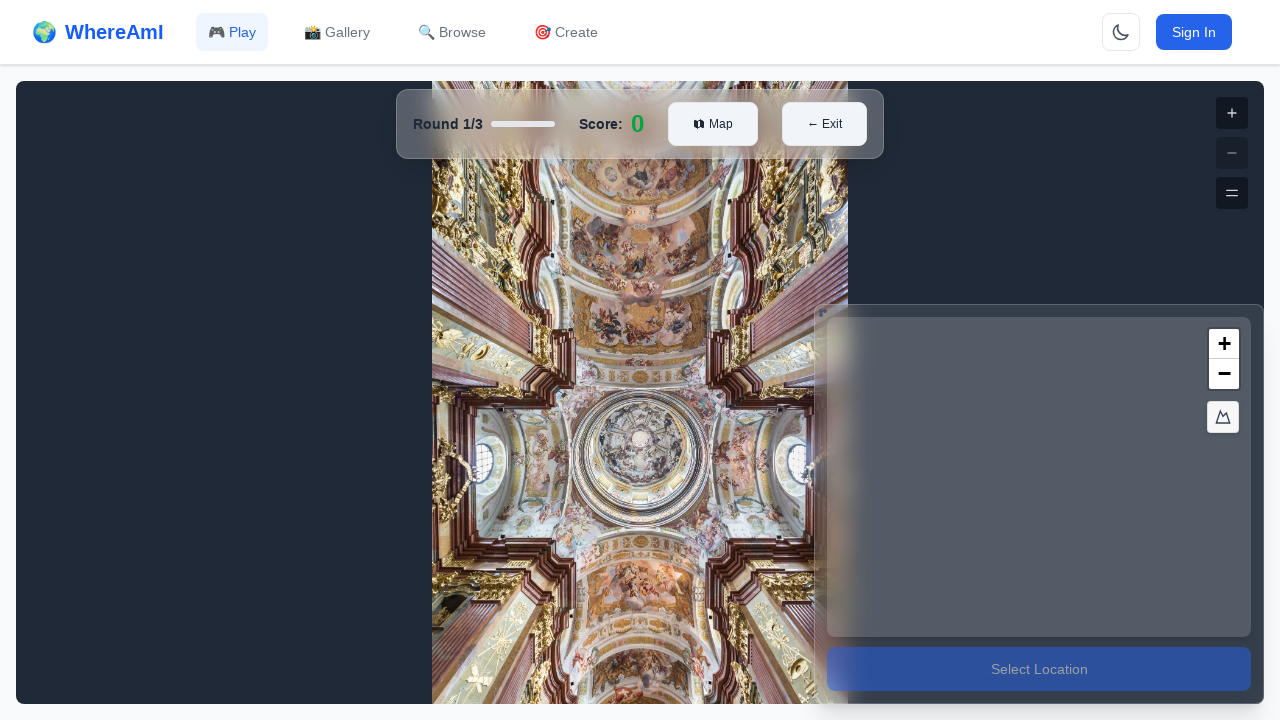

Located first game image element
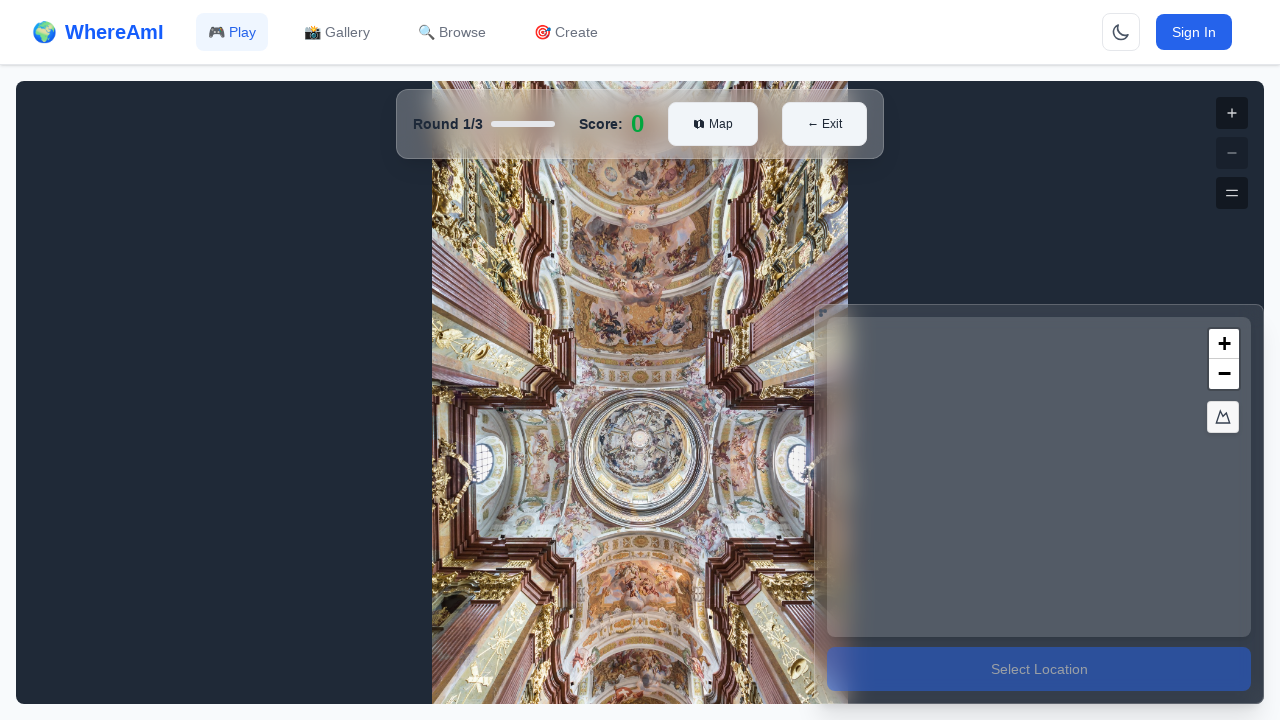

Game image became visible - game loaded successfully
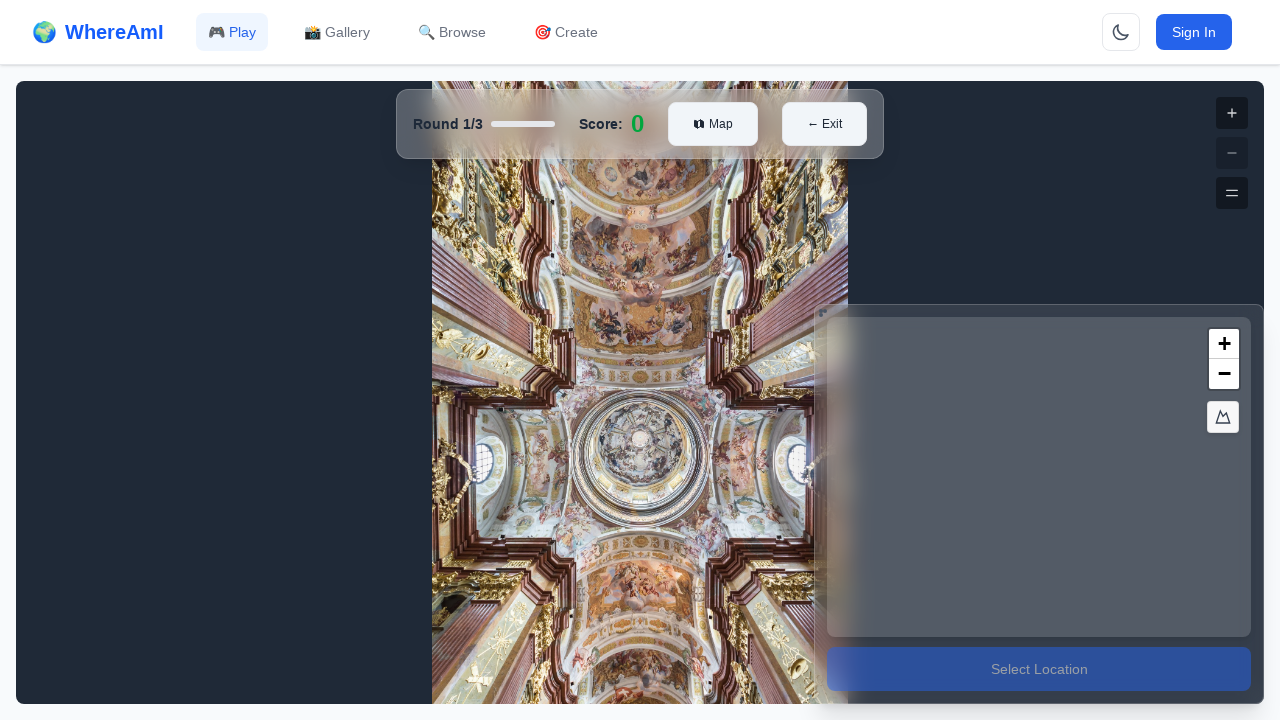

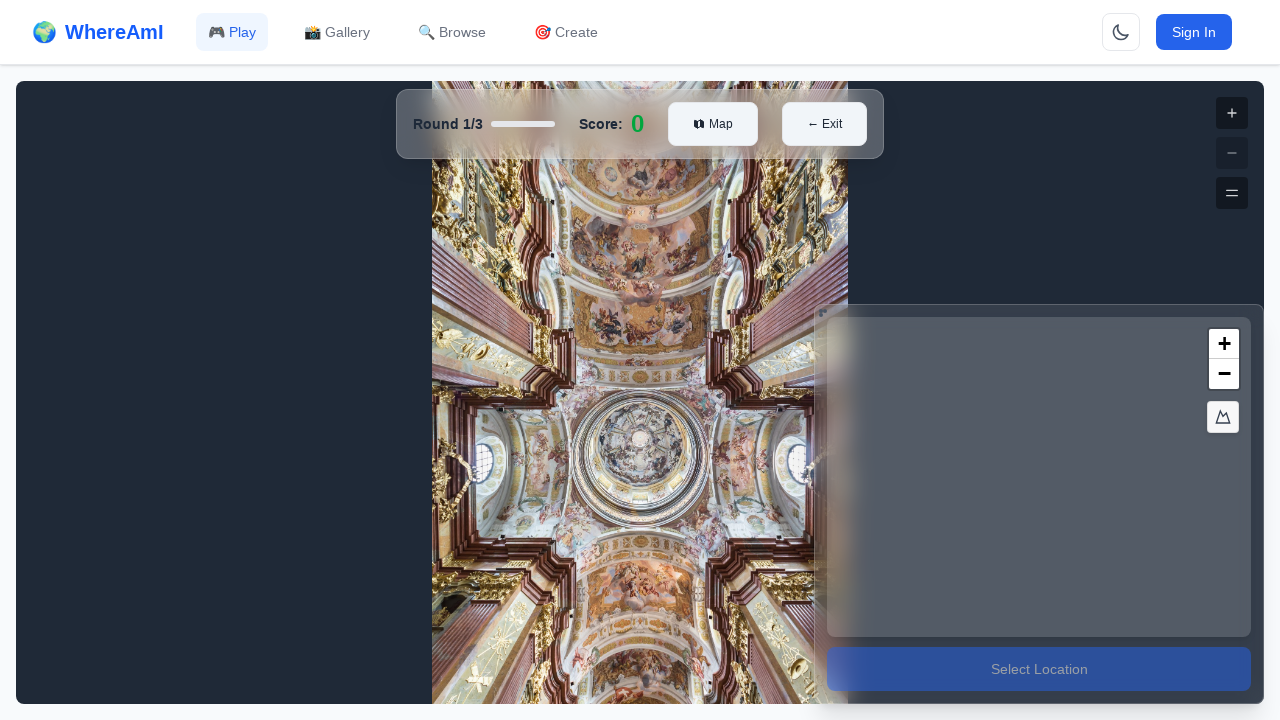